Tests the customer registration form on a banking demo site by filling in first name, last name, and post code fields with test data.

Starting URL: https://www.globalsqa.com/angularJs-protractor/BankingProject/#/manager/addCust

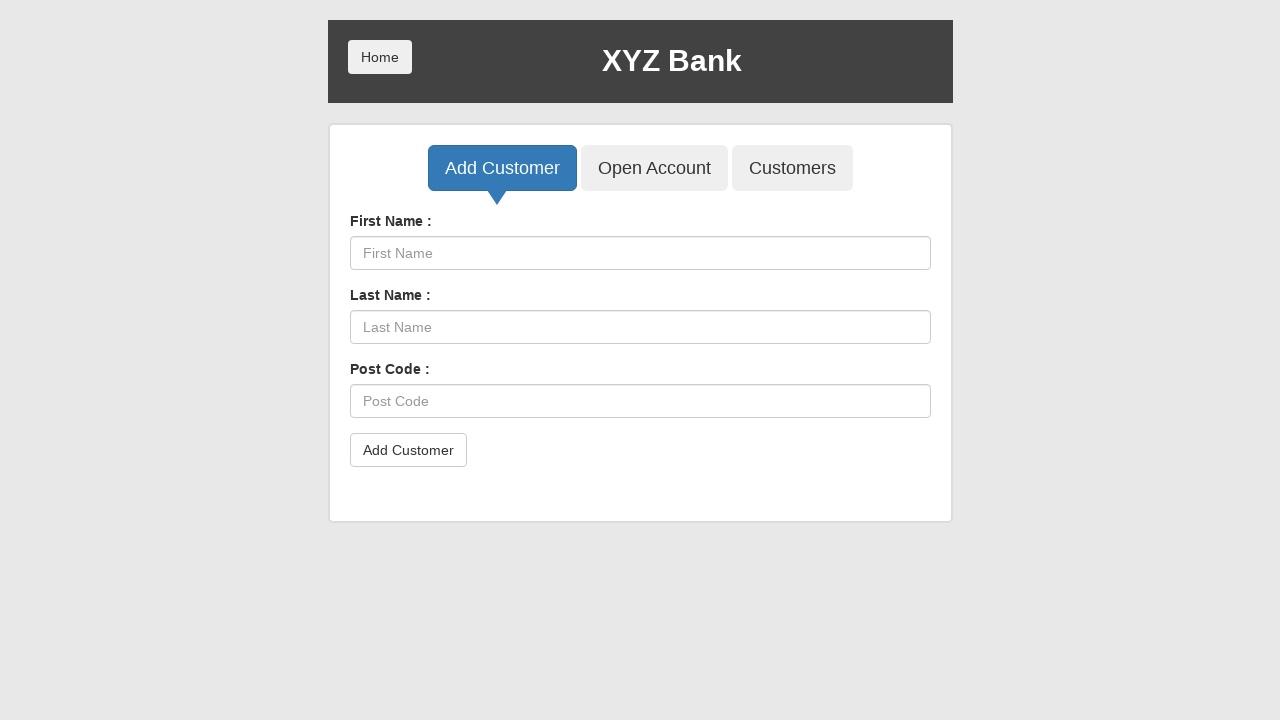

Form inputs loaded on banking customer registration page
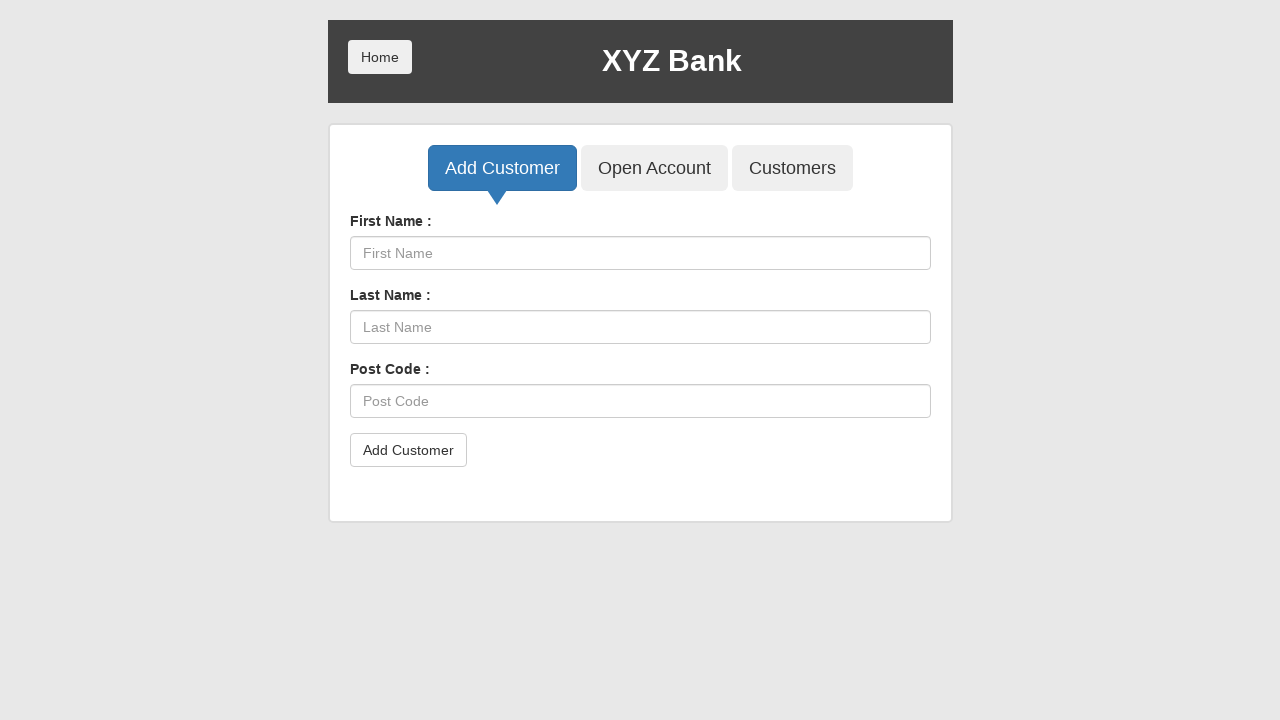

Located all input elements on the form
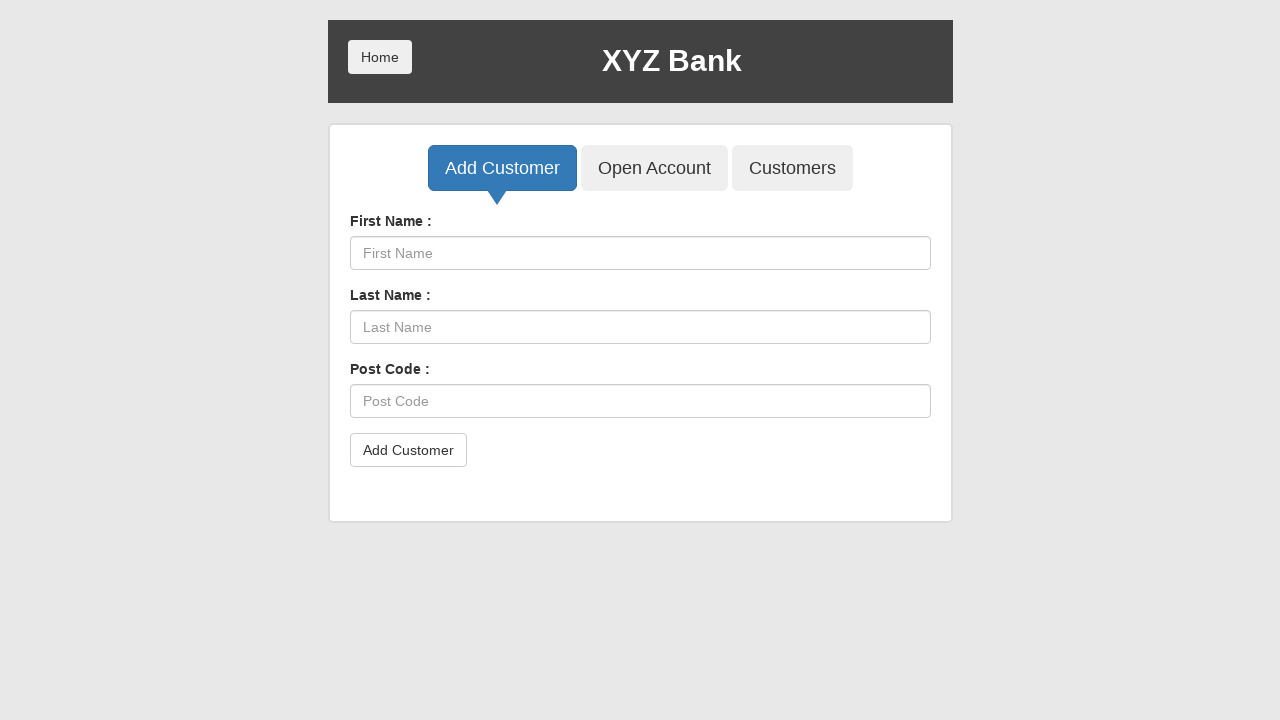

Clicked on first name input field at (640, 253) on input >> nth=0
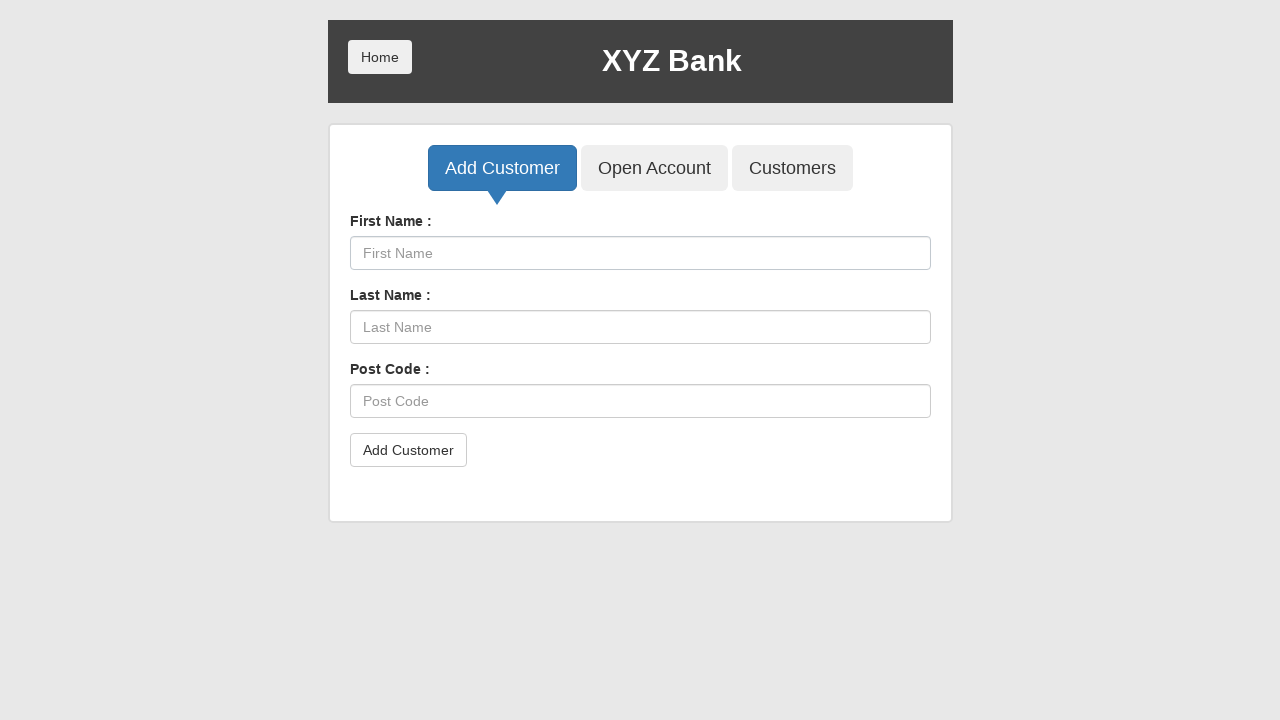

Filled first name field with 'User1' on input >> nth=0
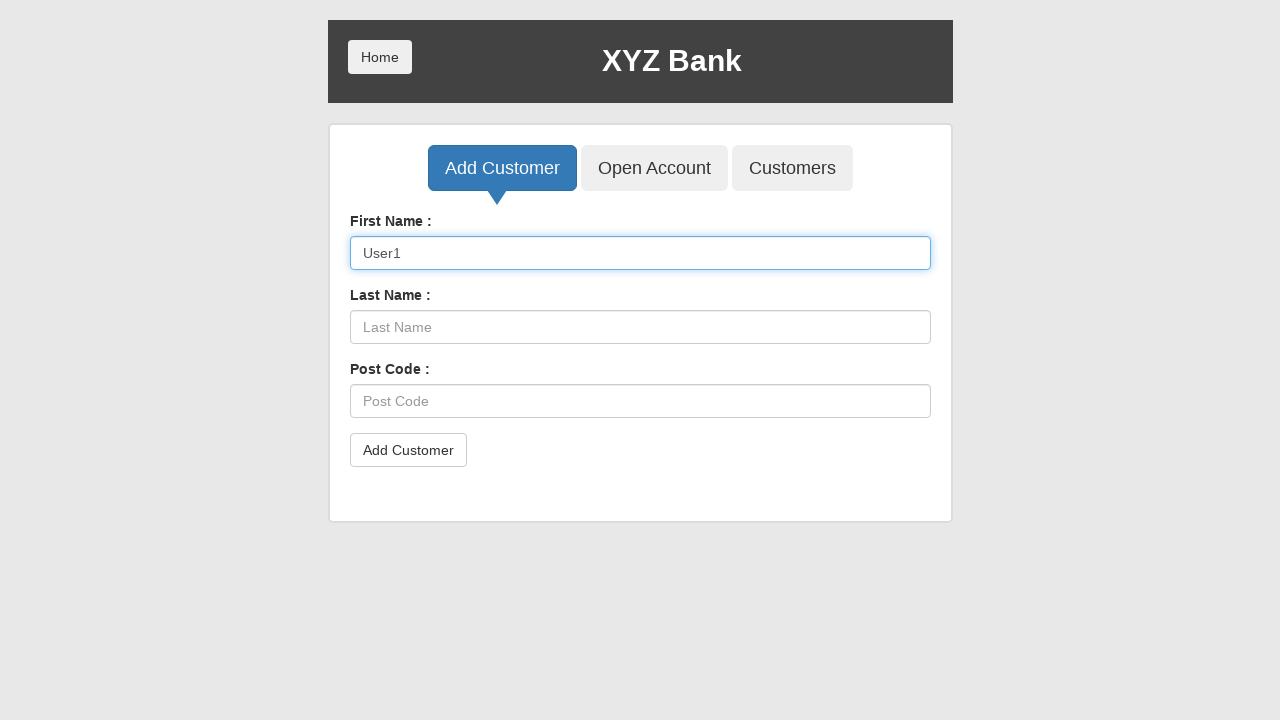

Clicked on last name input field at (640, 327) on input >> nth=1
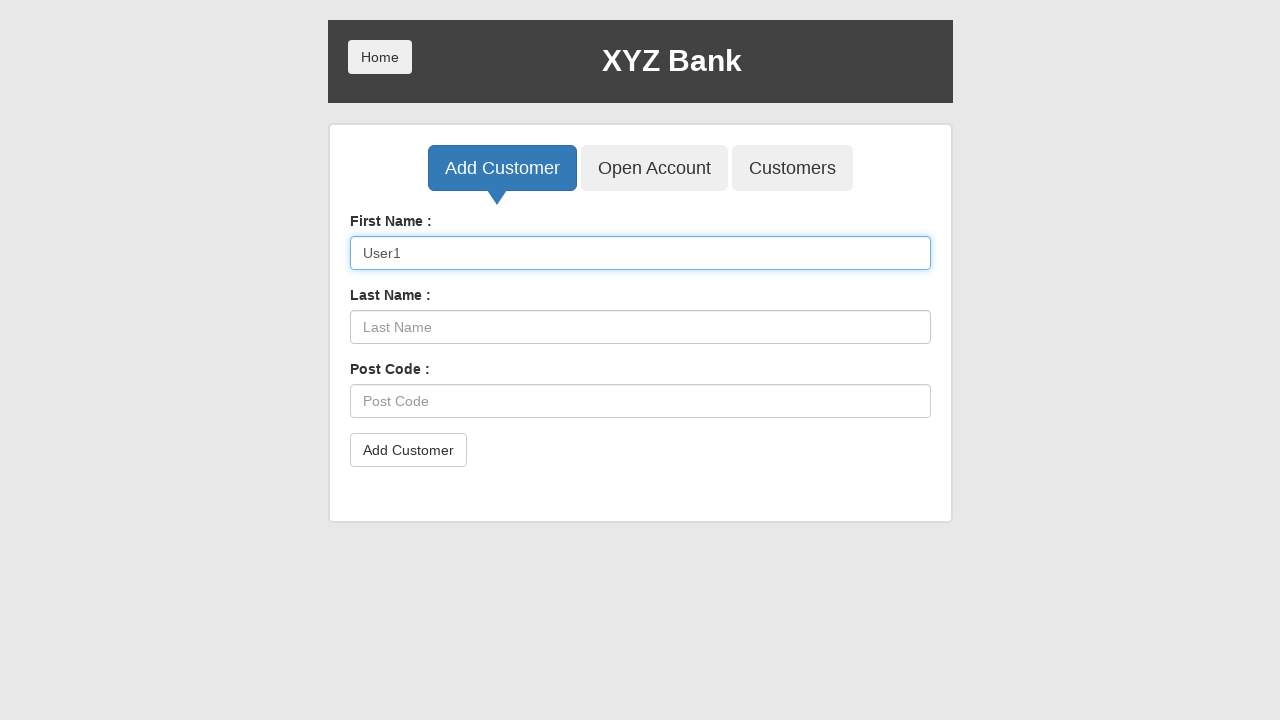

Filled last name field with 'User1' on input >> nth=1
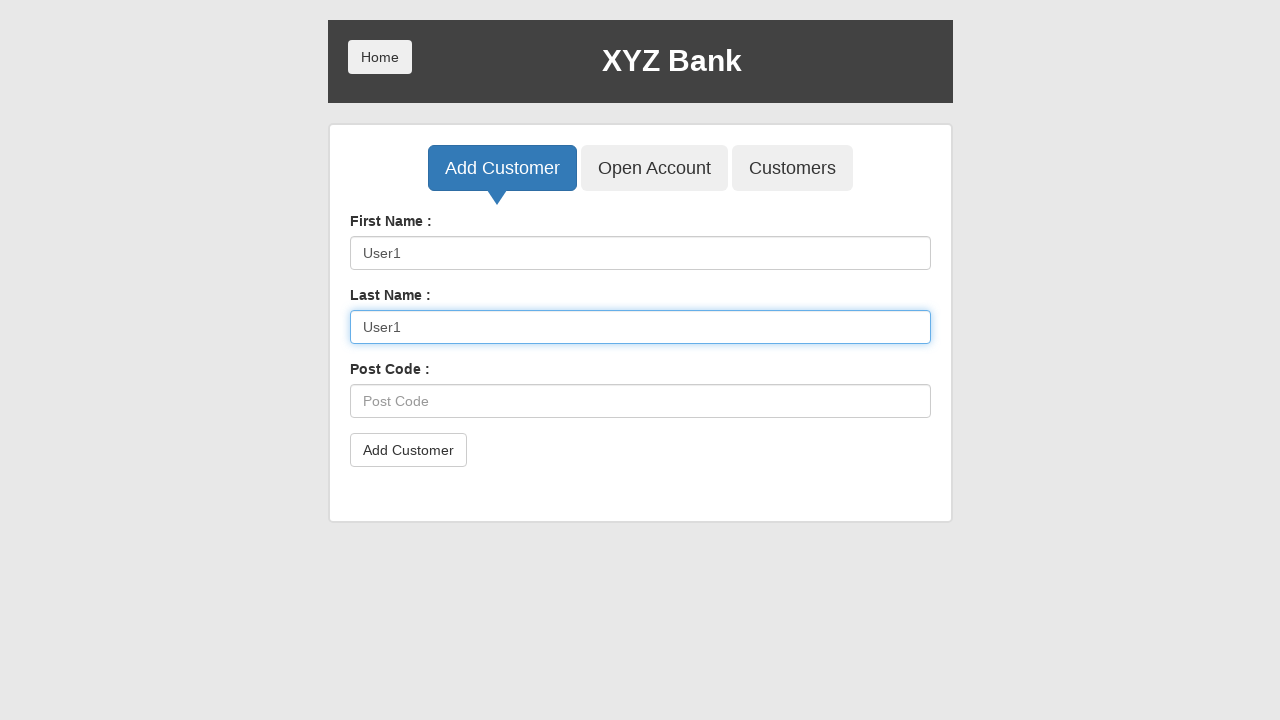

Clicked on post code input field at (640, 401) on input >> nth=2
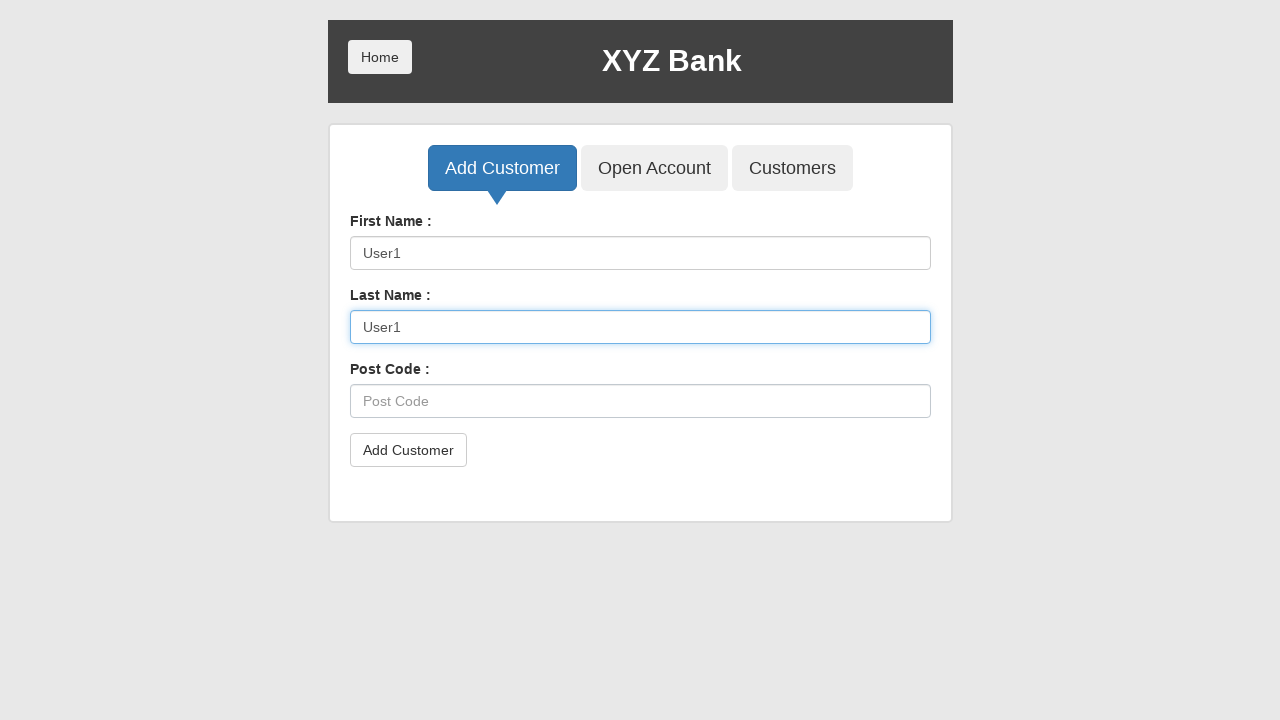

Filled post code field with '1' on input >> nth=2
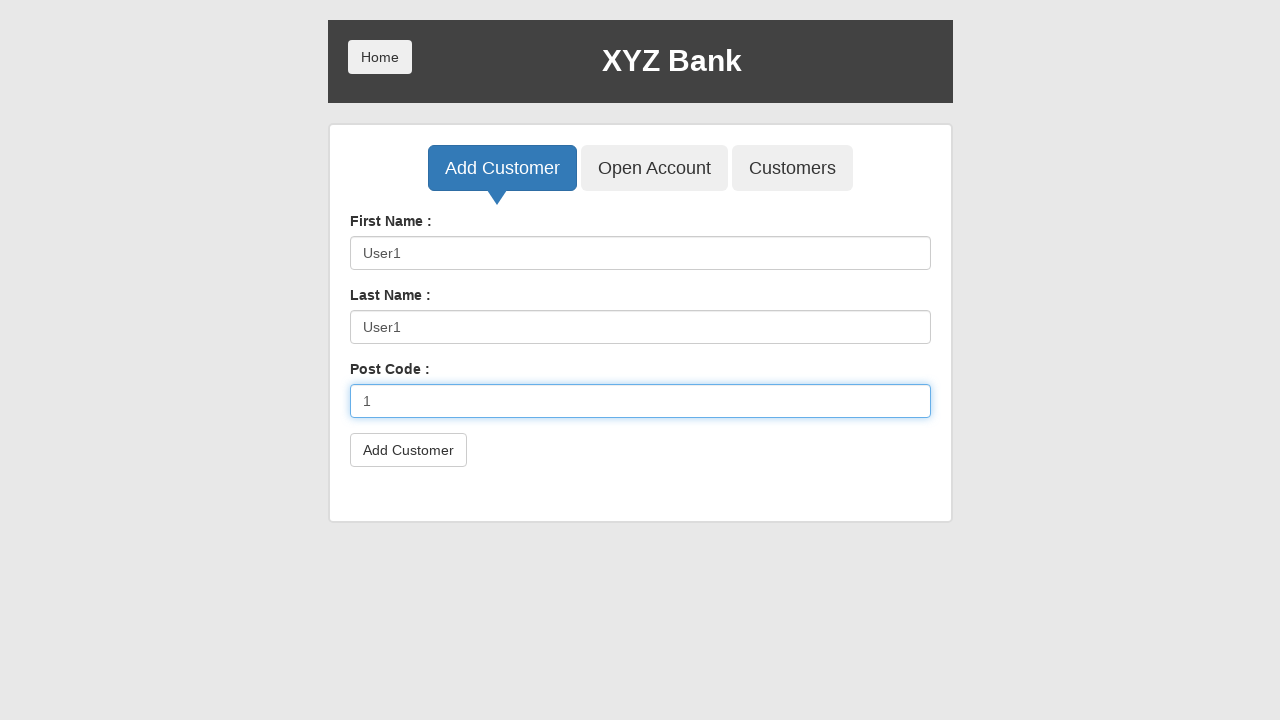

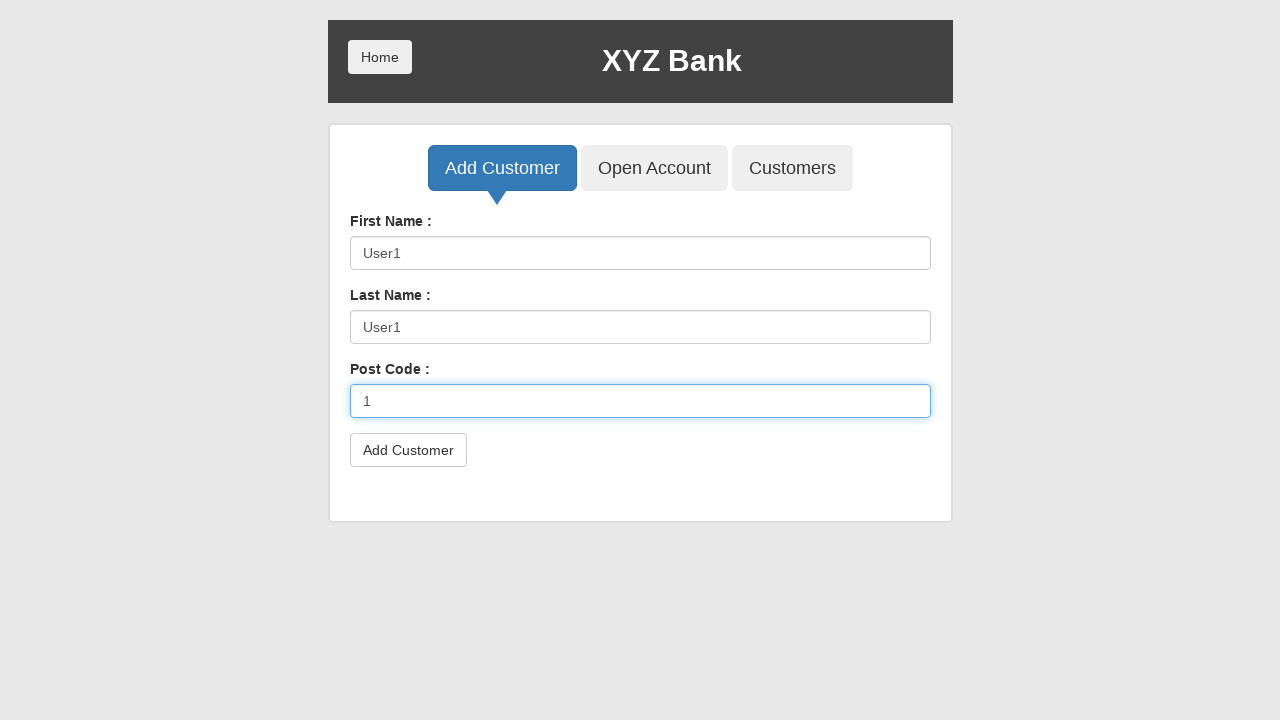